Tests the search functionality on Ukrainian electronics retailer Foxtrot by entering a search query and verifying the search results page displays the correct query text

Starting URL: https://www.foxtrot.com.ua/

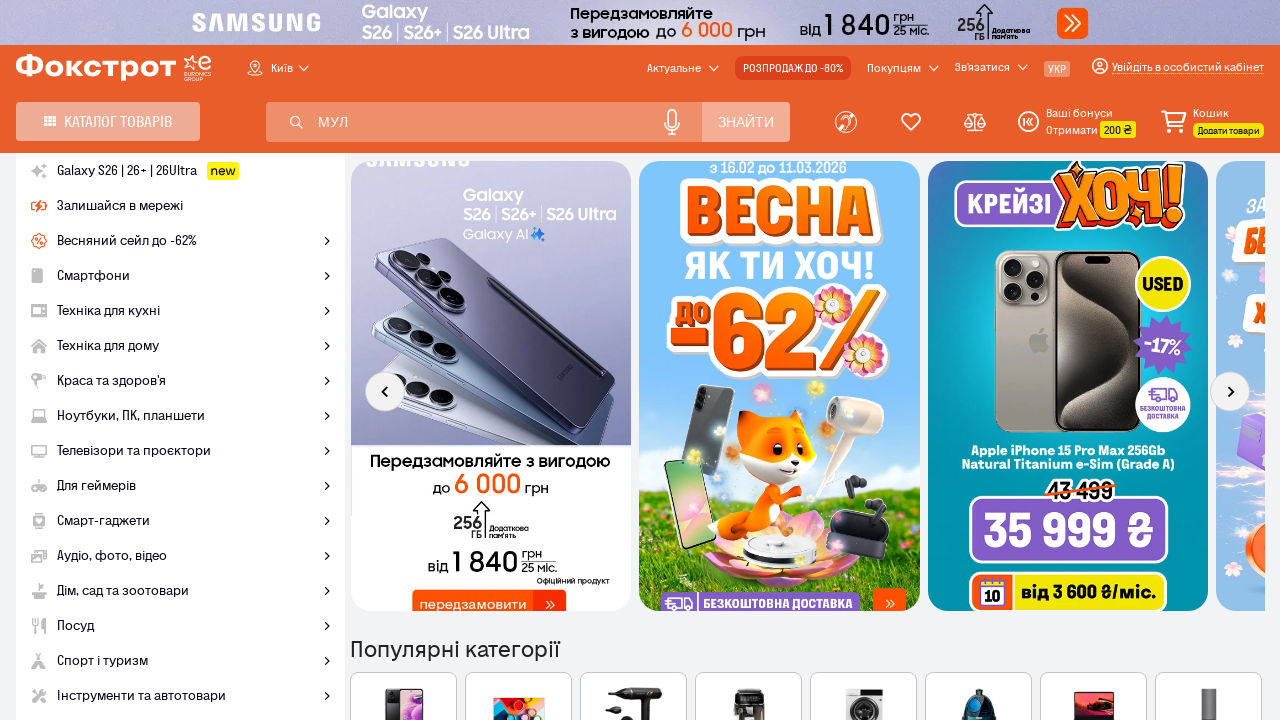

Location confirmation popup did not appear (timeout or not present)
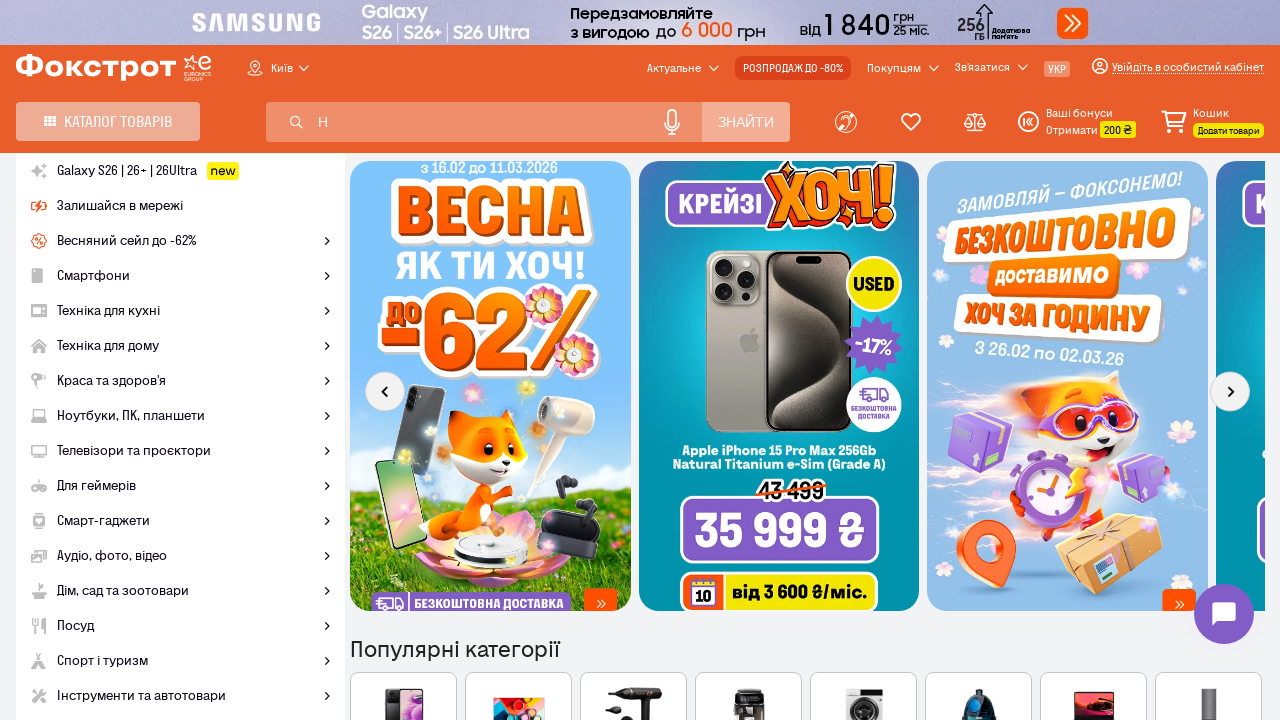

Search input field is ready
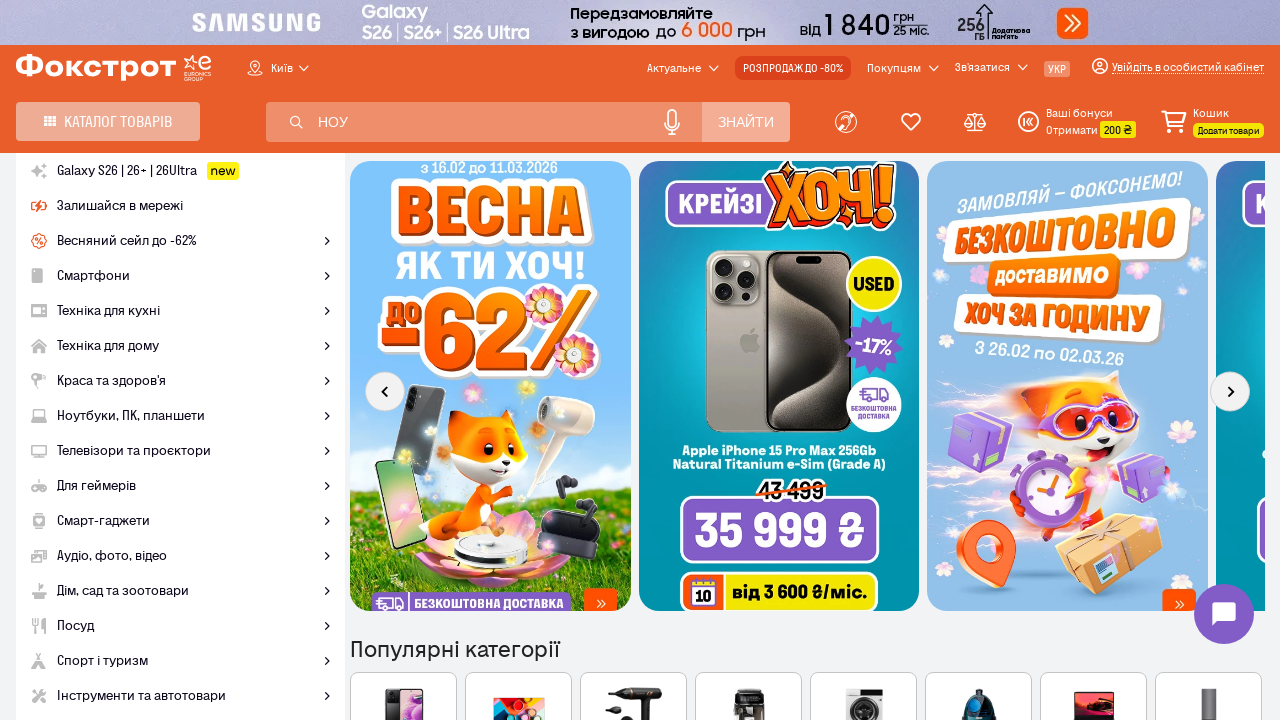

Filled search field with 'ноутбук' on input[type='search']
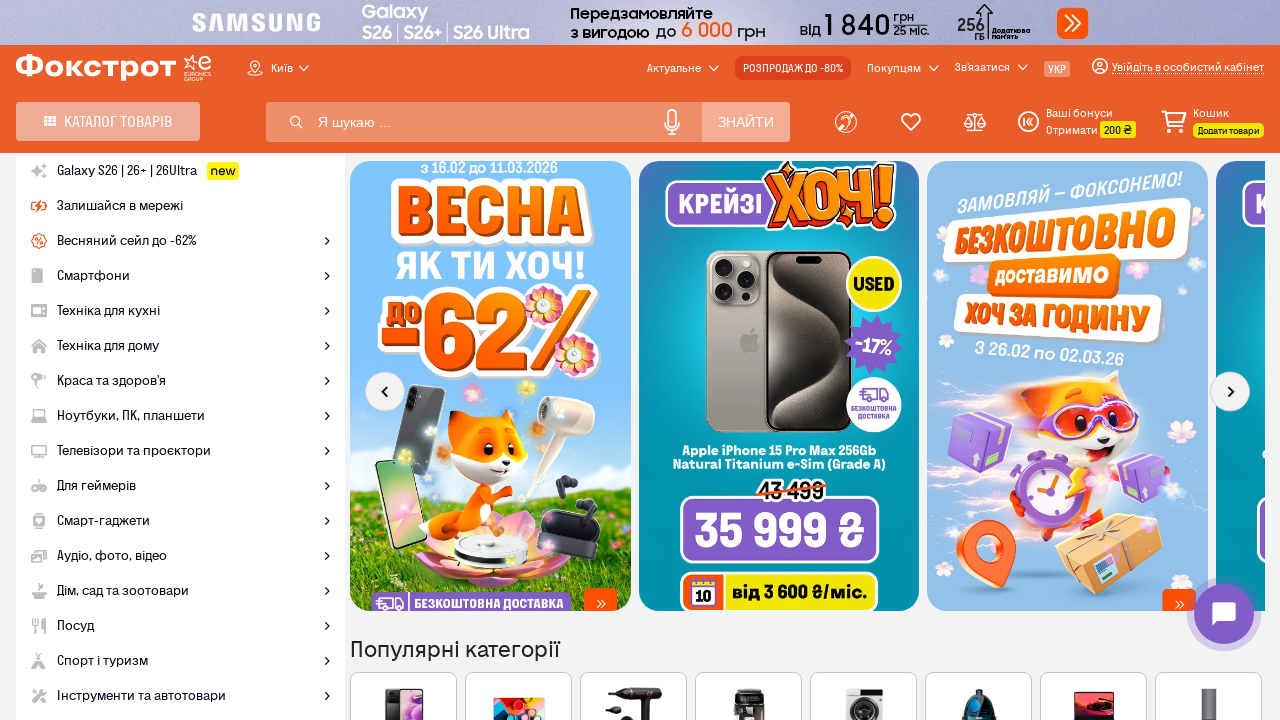

Pressed Enter to submit search query on input[type='search']
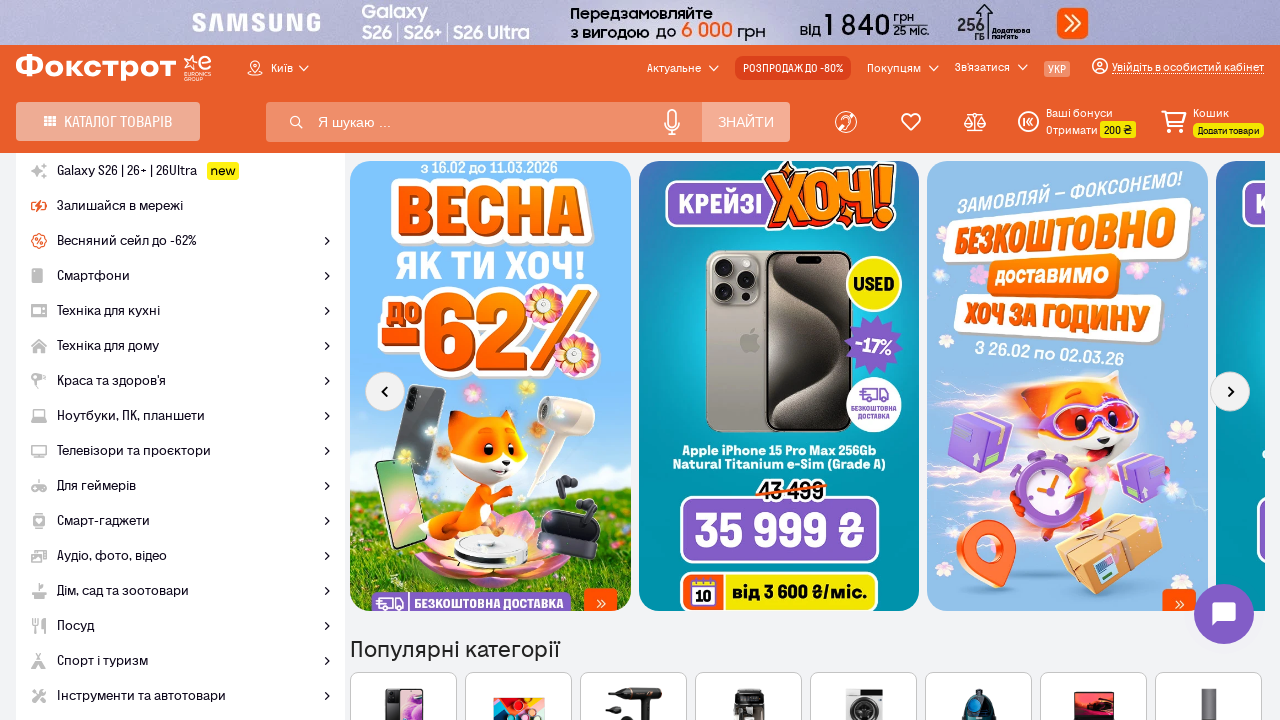

Search results page loaded with heading visible
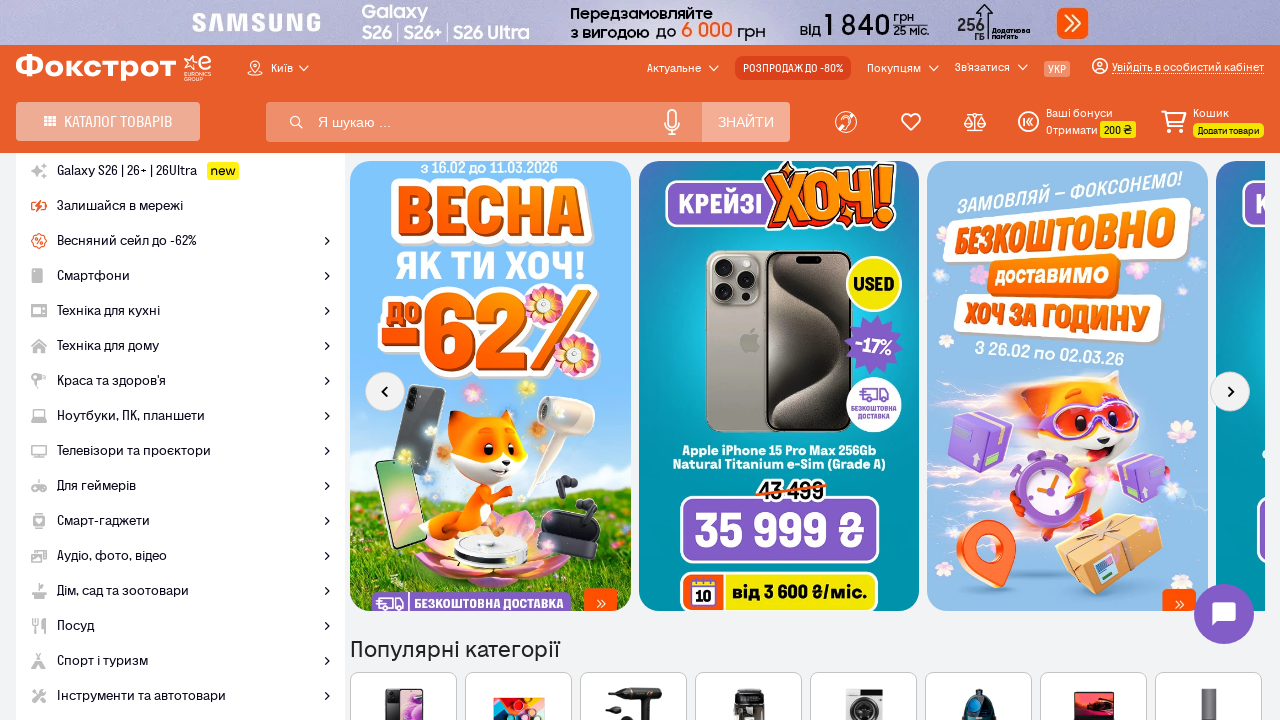

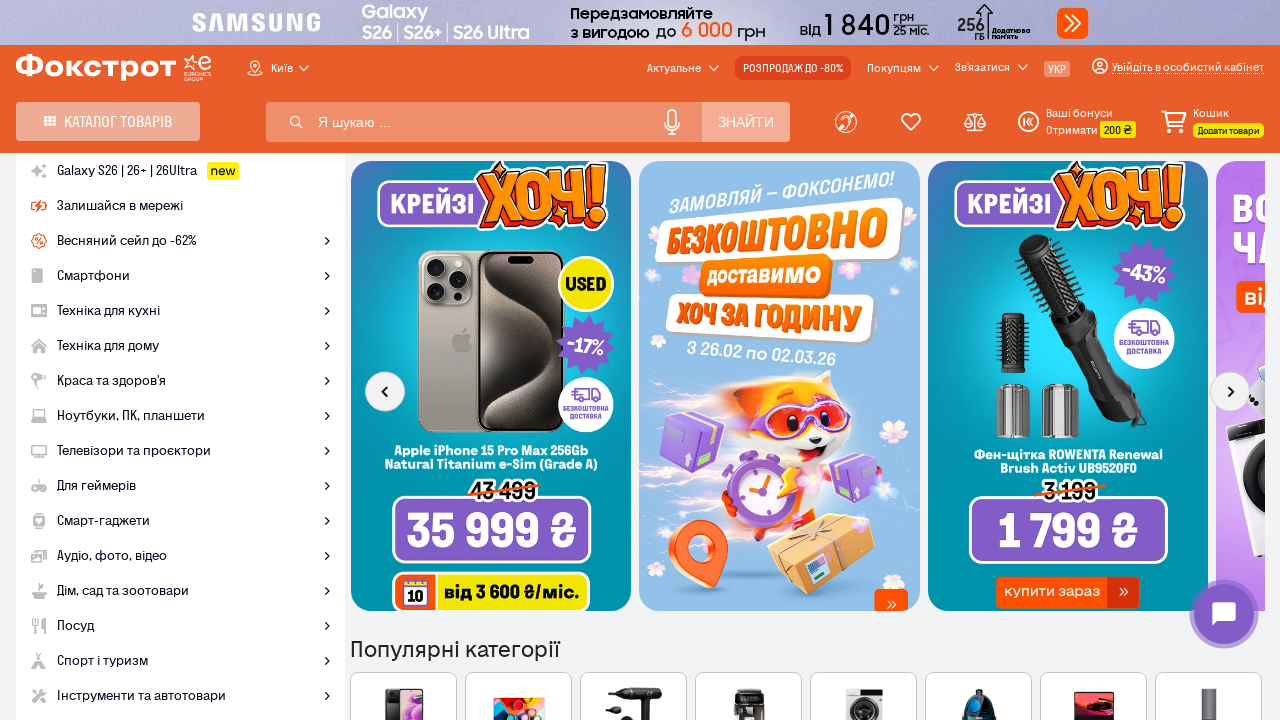